Opens Flipkart homepage and maximizes the browser window to verify the page loads successfully.

Starting URL: https://www.flipkart.com

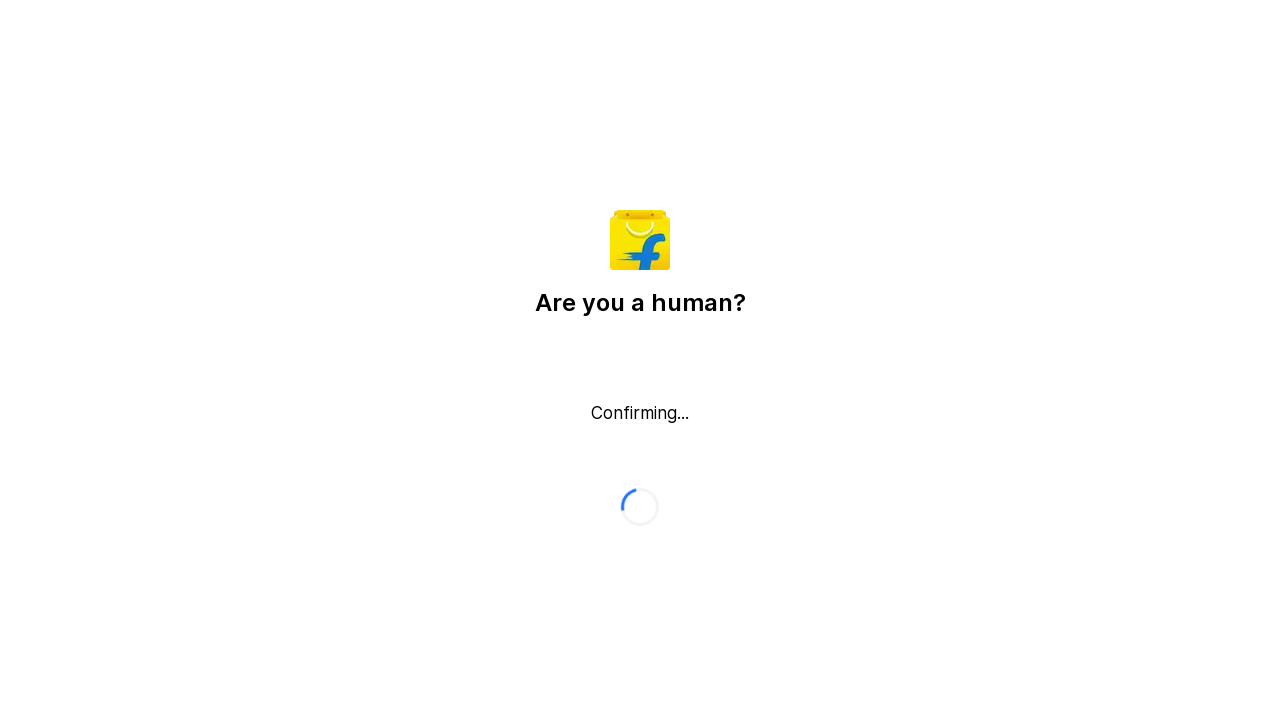

Set viewport size to 1920x1080 to maximize browser window
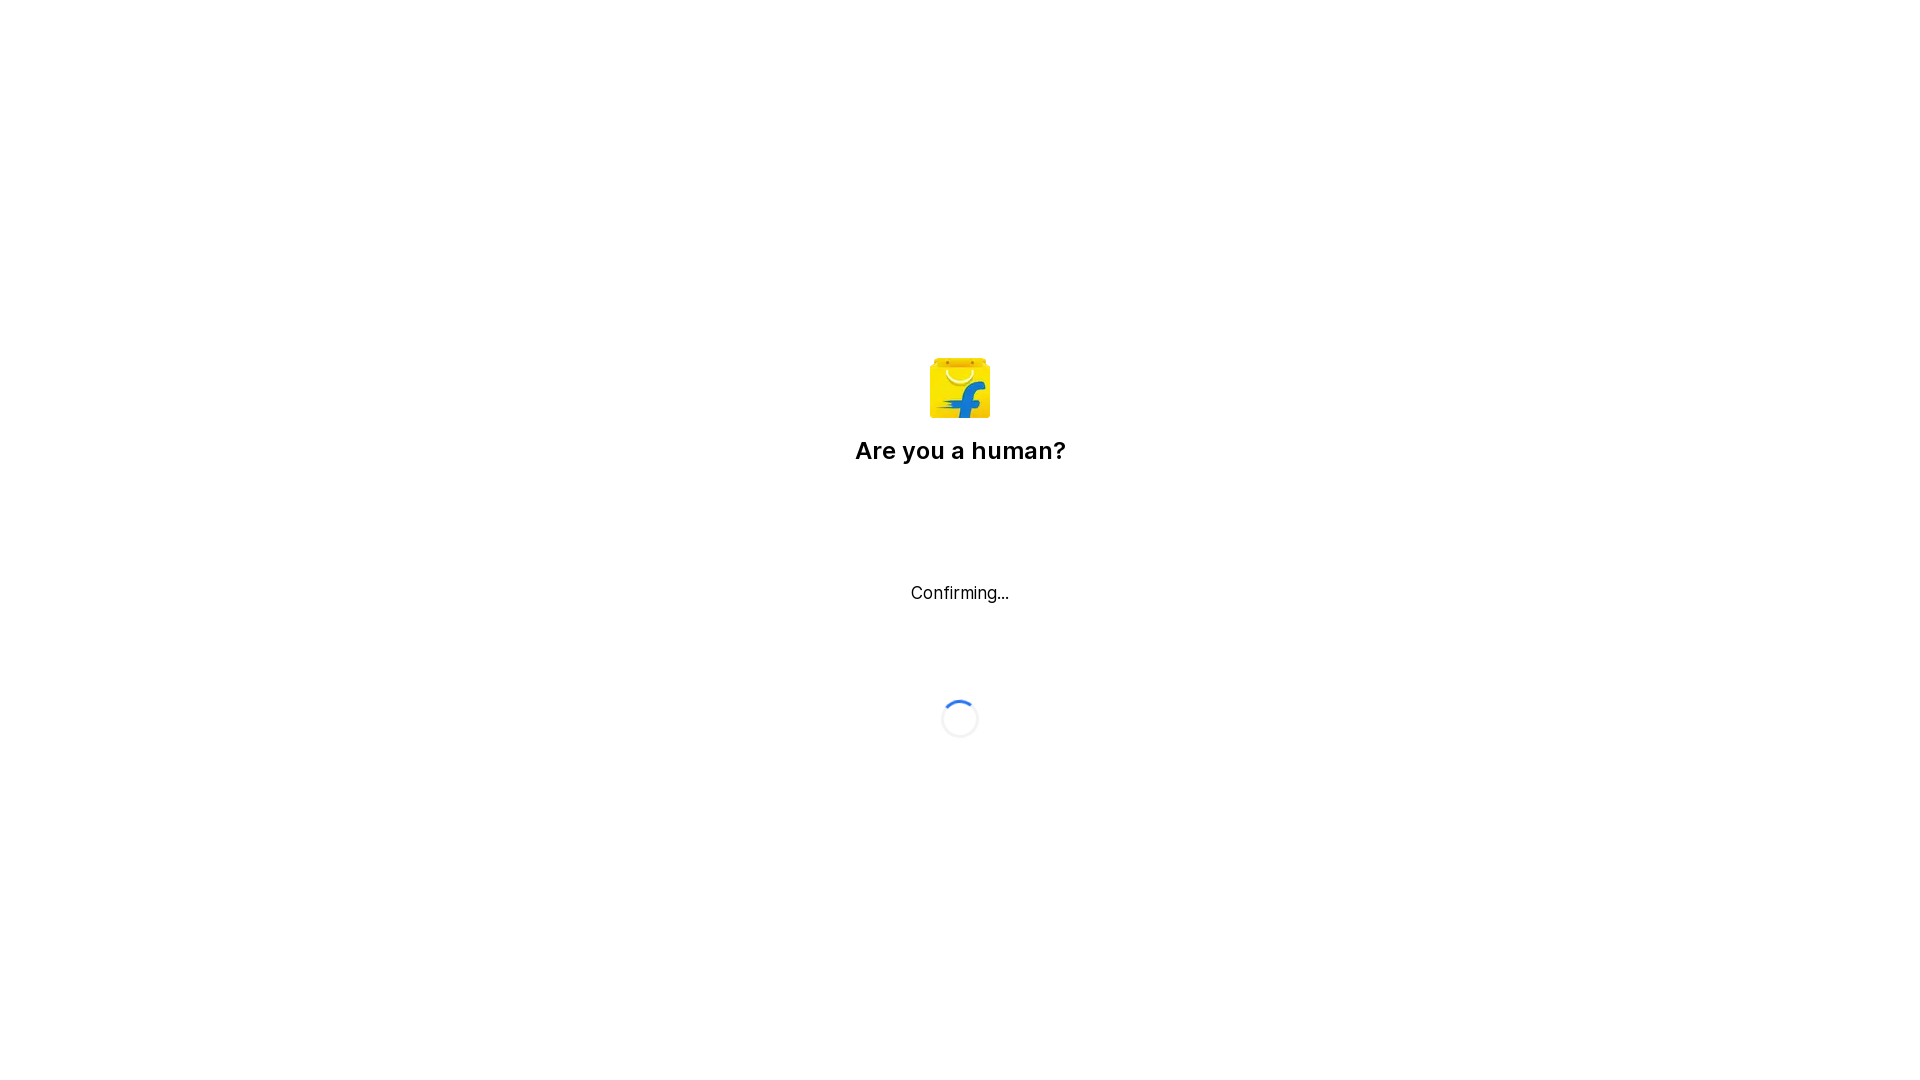

Flipkart homepage loaded successfully (domcontentloaded)
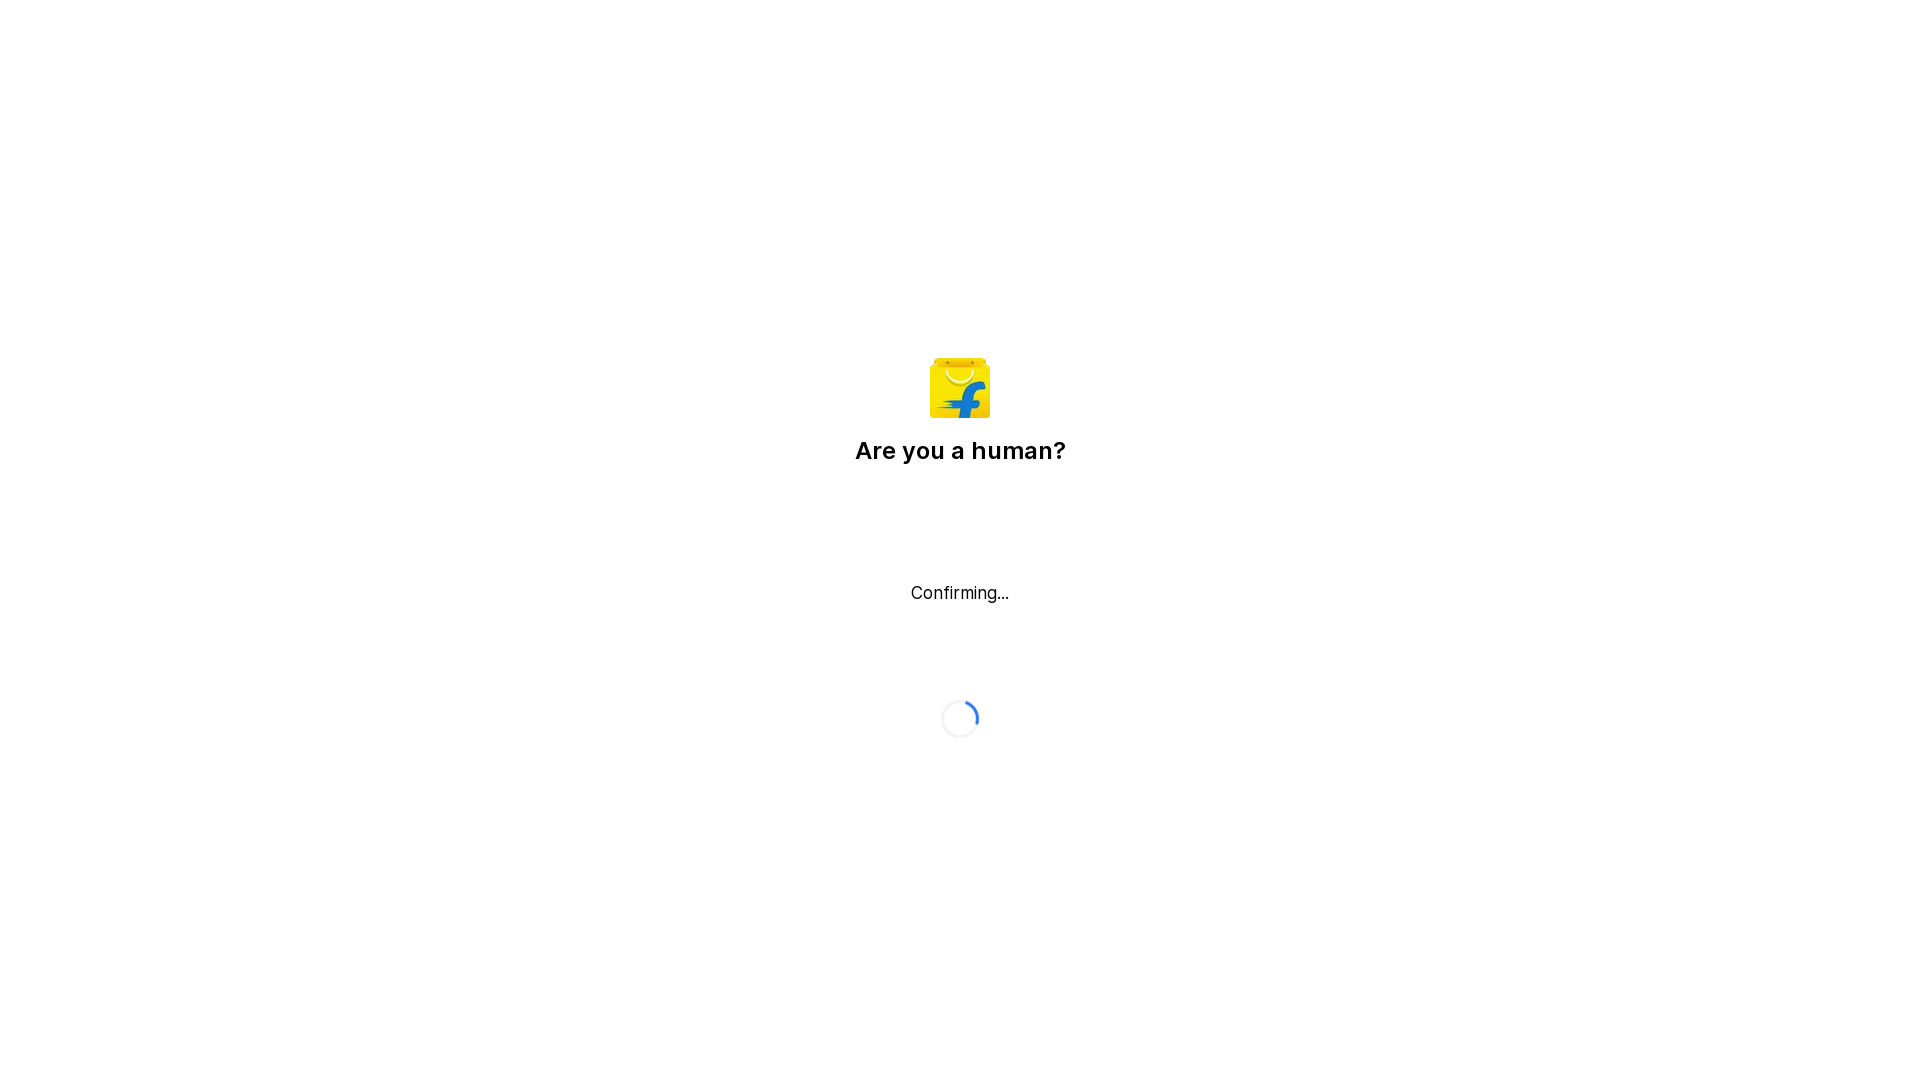

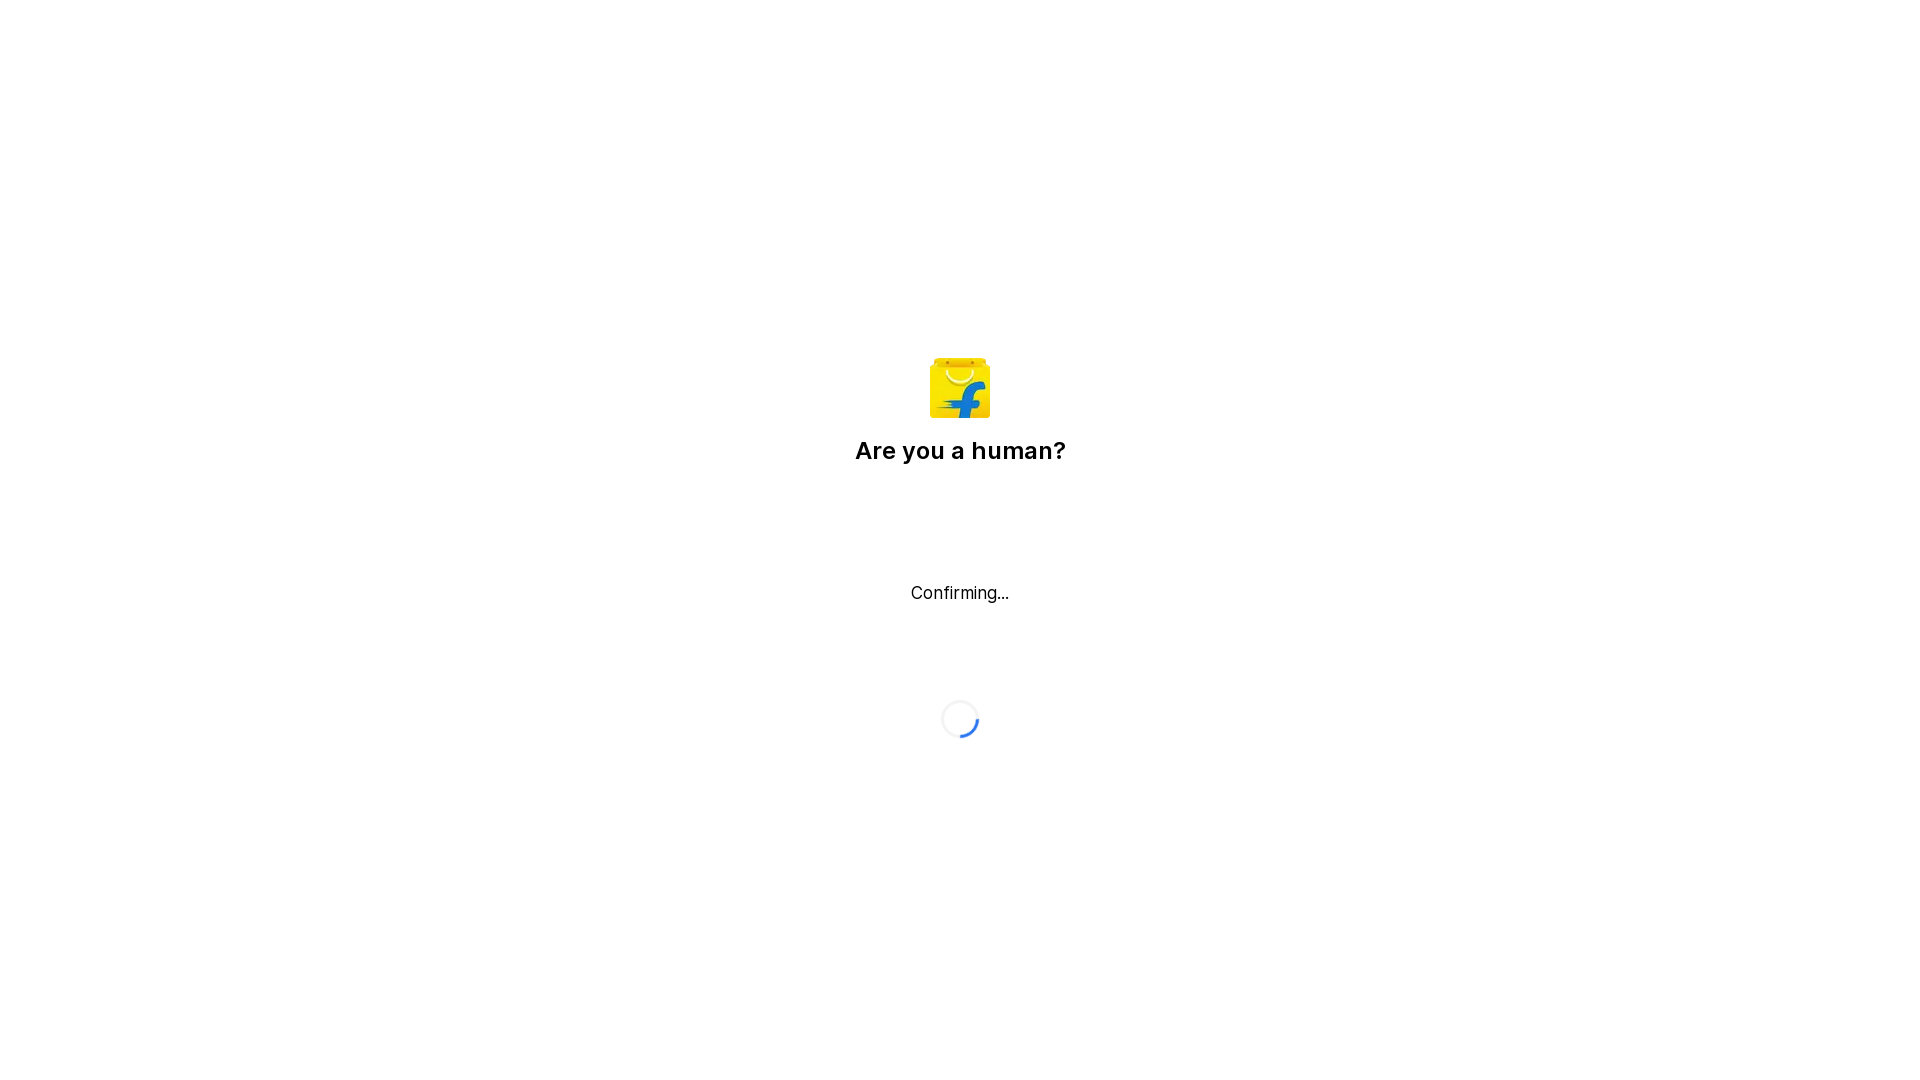